Tests a verification button click on a wait test page and asserts that a success message appears

Starting URL: http://suninjuly.github.io/wait1.html

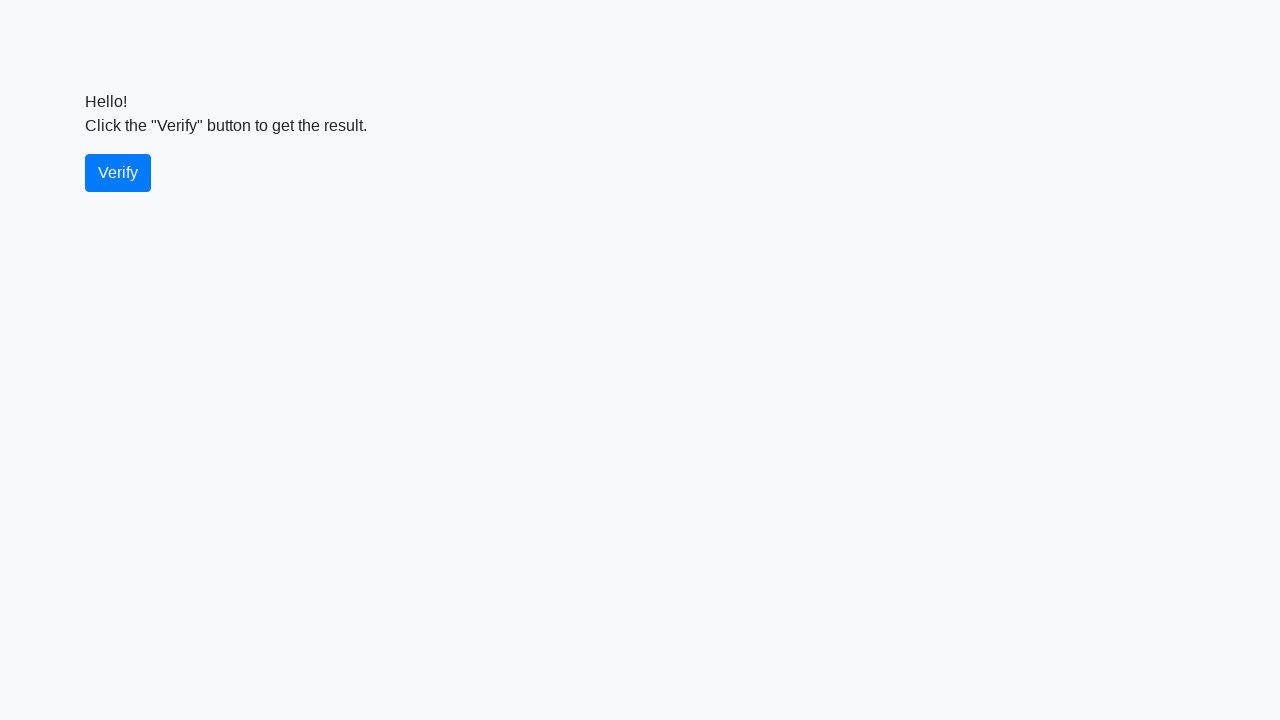

Clicked the verify button at (118, 173) on #verify
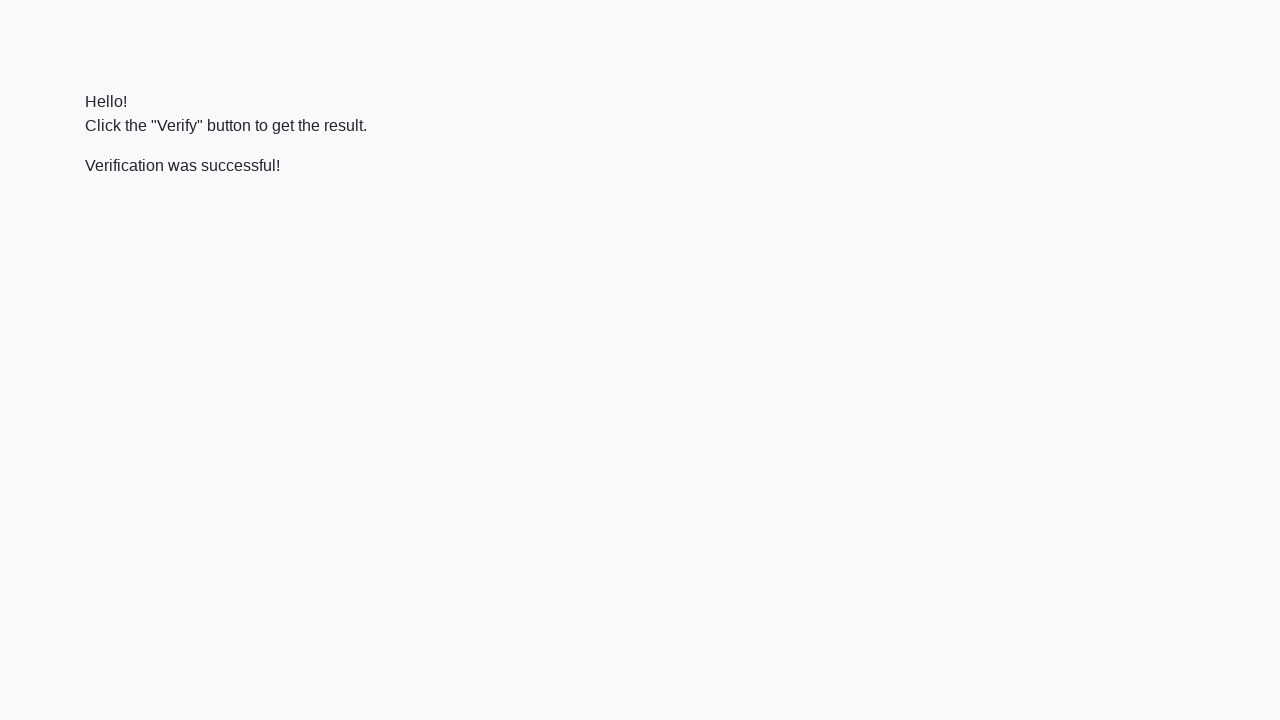

Located the verify message element
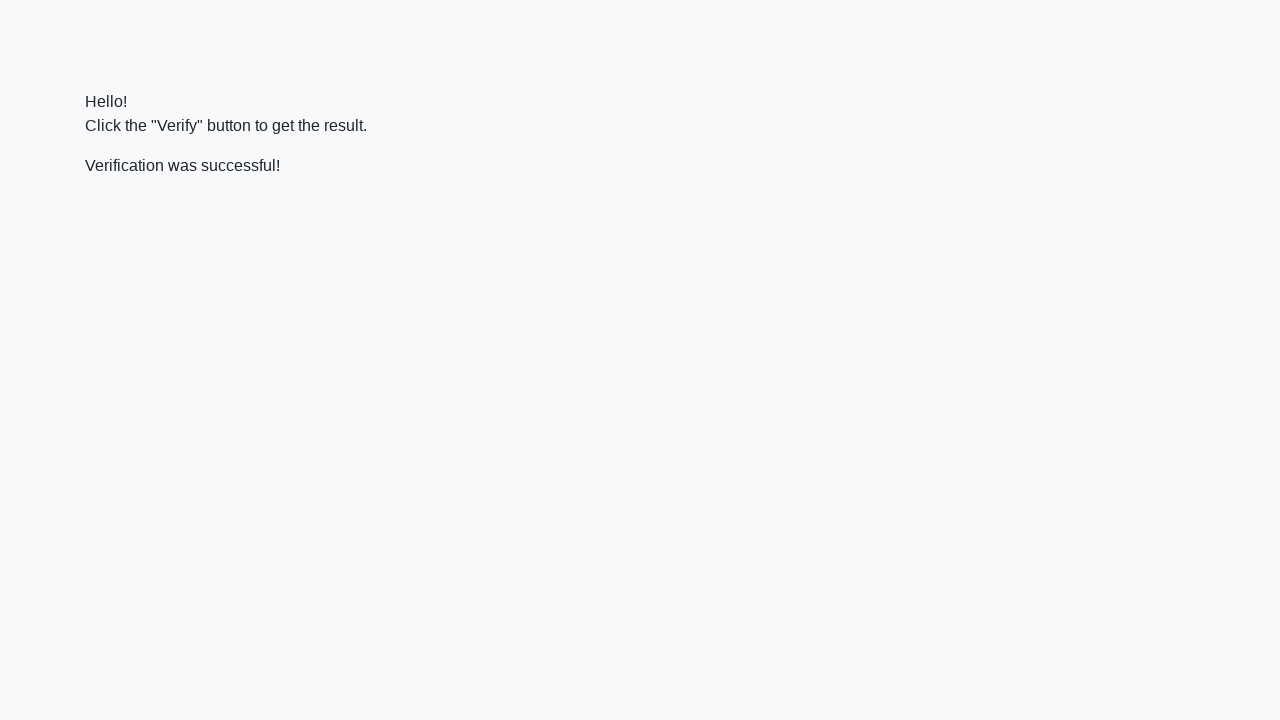

Success message appeared on the page
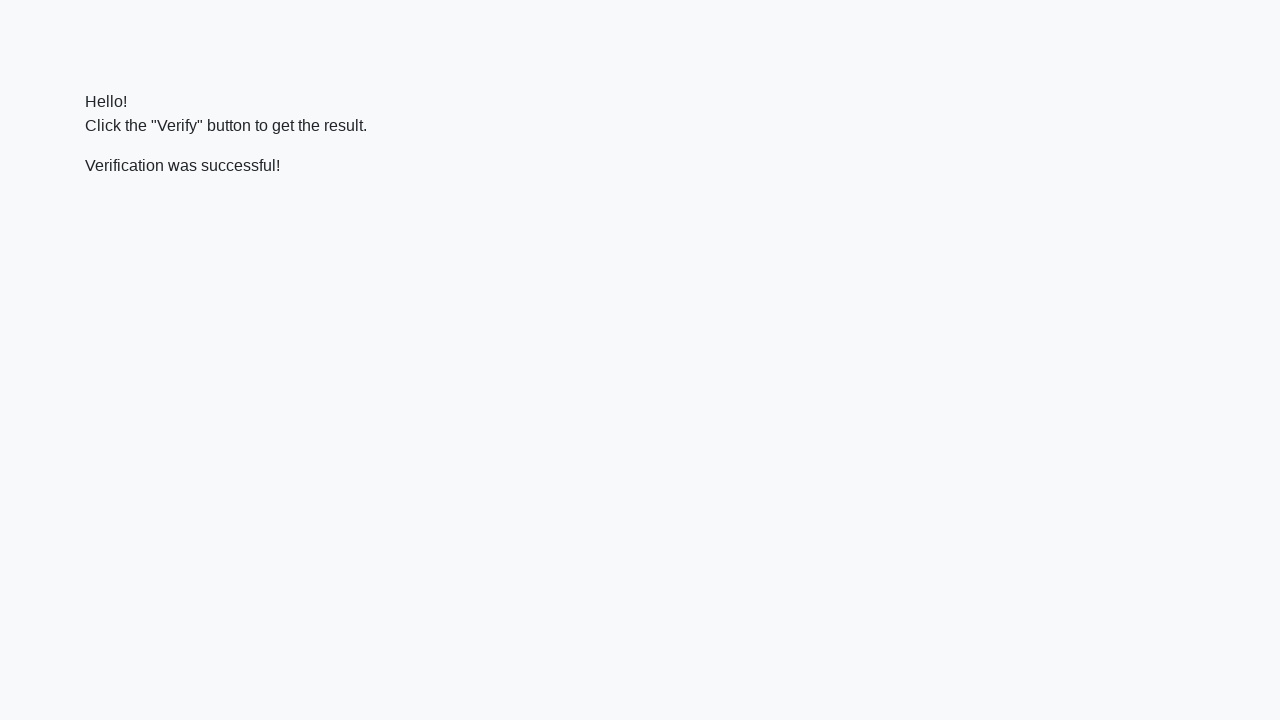

Verified that success message contains 'successful'
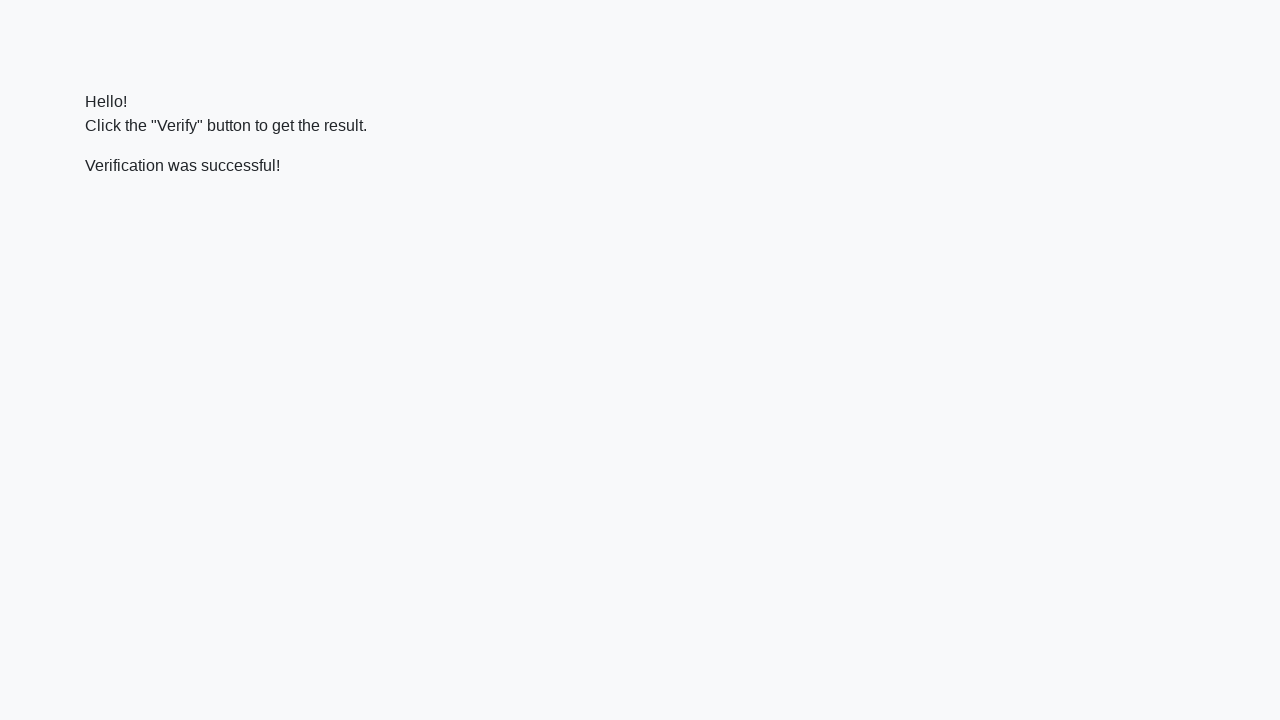

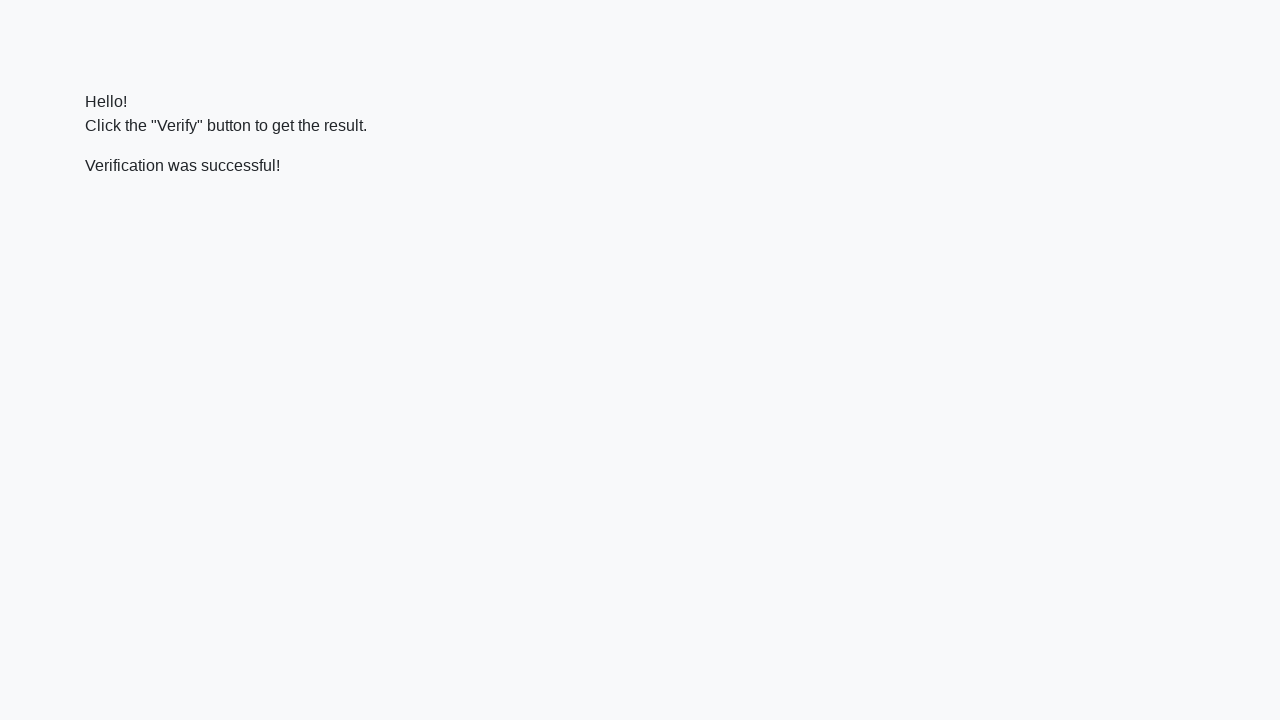